Tests JavaScript alert handling by interacting with three different types of alerts: simple alert, confirmation dialog, and prompt dialog

Starting URL: https://the-internet.herokuapp.com/javascript_alerts

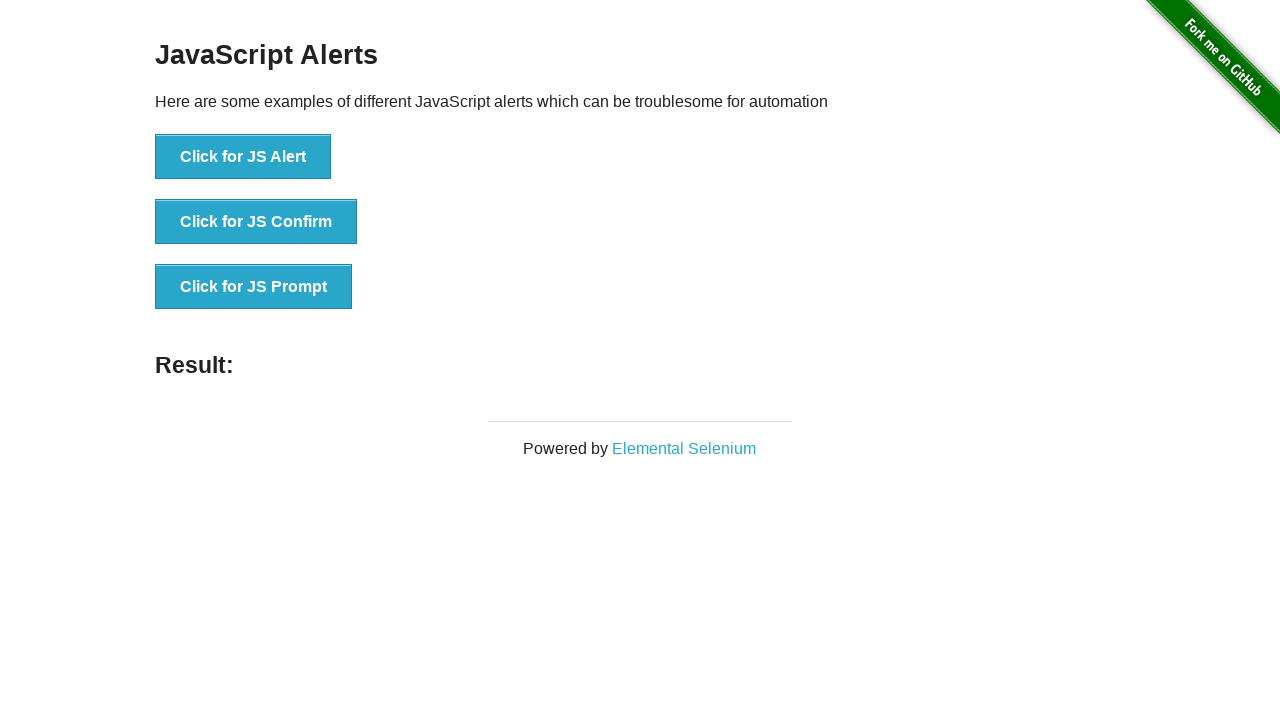

Clicked 'Click for JS Alert' button at (243, 157) on xpath=//button[contains(text(),'Click for JS Alert')]
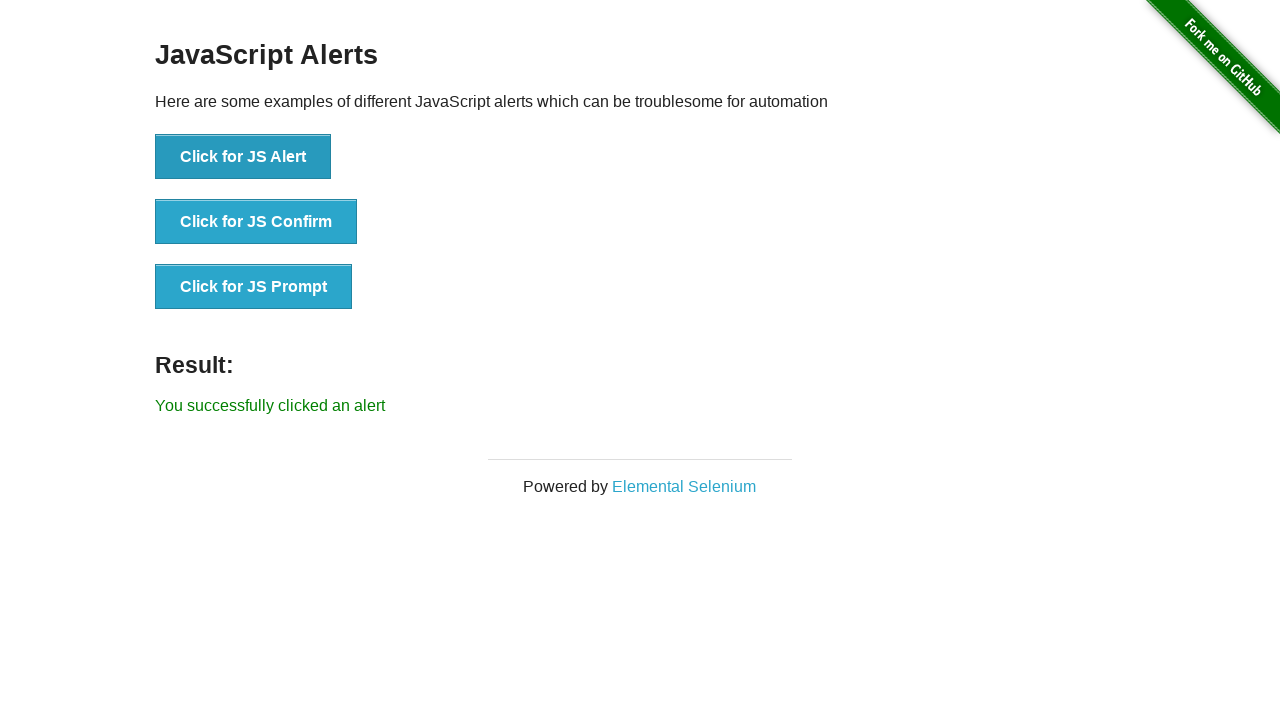

Set up dialog handler to accept simple alert
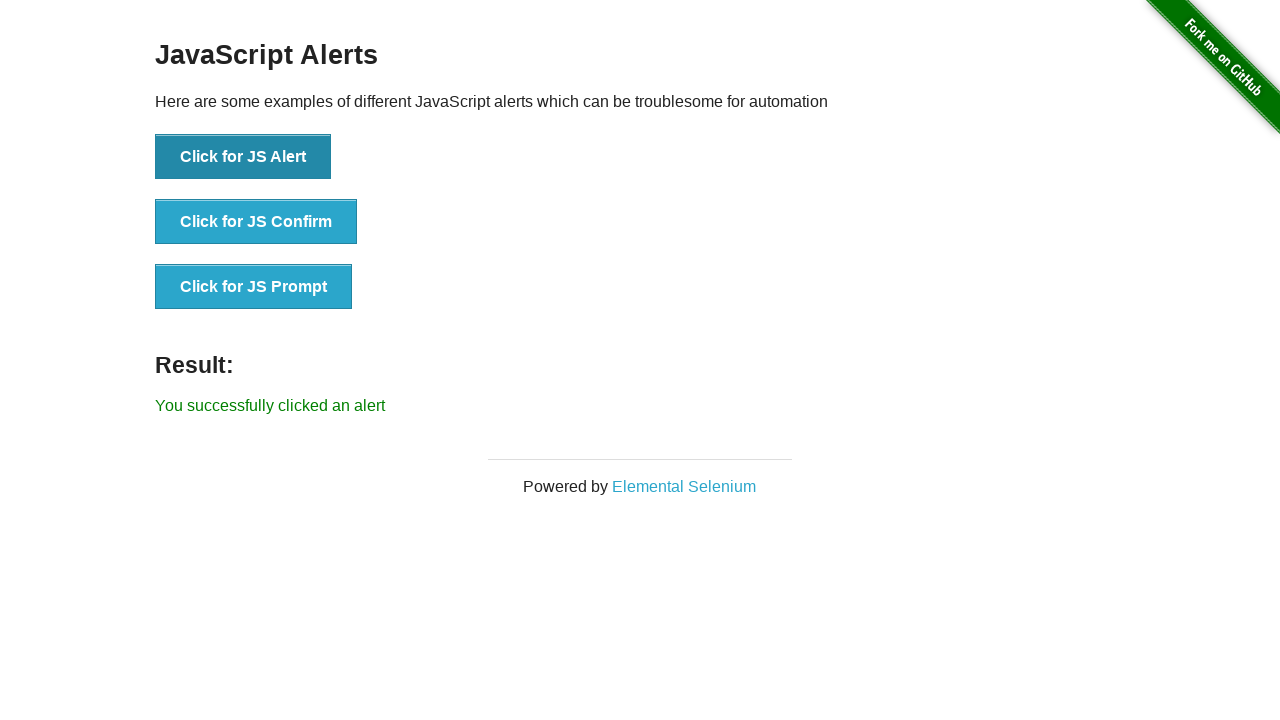

Waited 2 seconds for alert to be handled
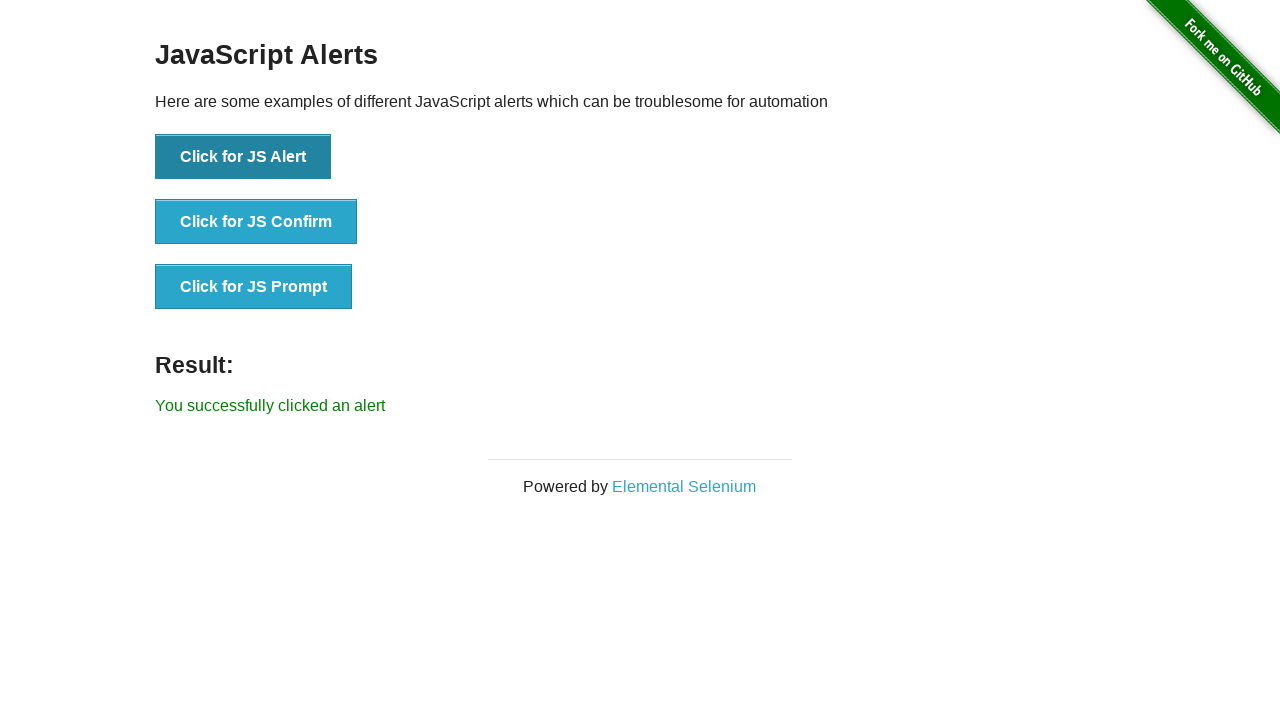

Clicked 'Click for JS Confirm' button at (256, 222) on xpath=//button[contains(text(),'Click for JS Confirm')]
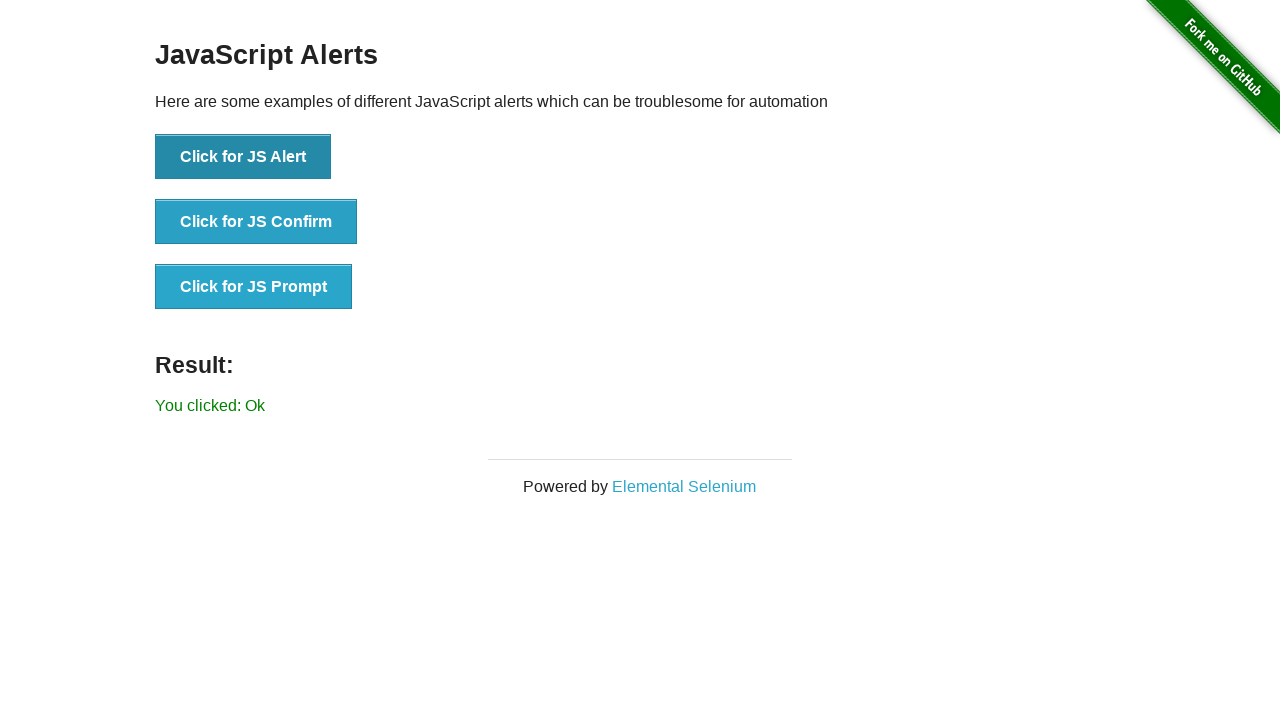

Set up dialog handler to dismiss confirmation dialog
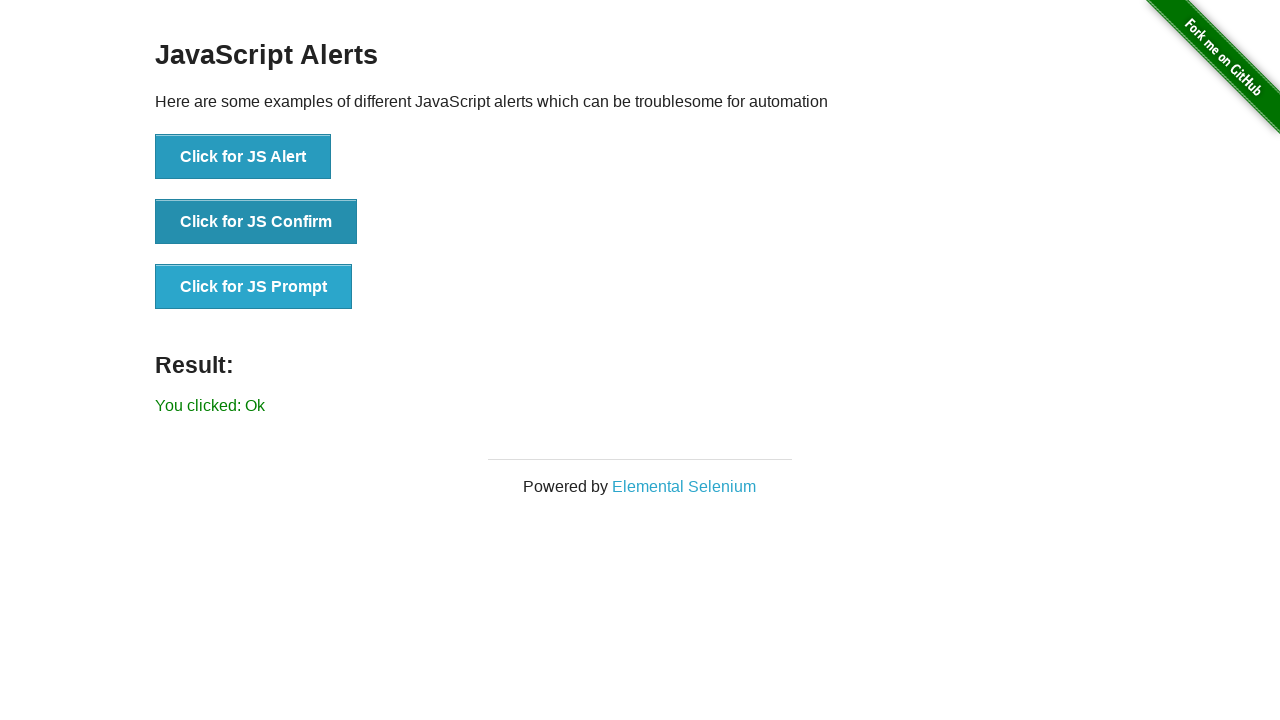

Waited 2 seconds for confirmation dialog to be dismissed
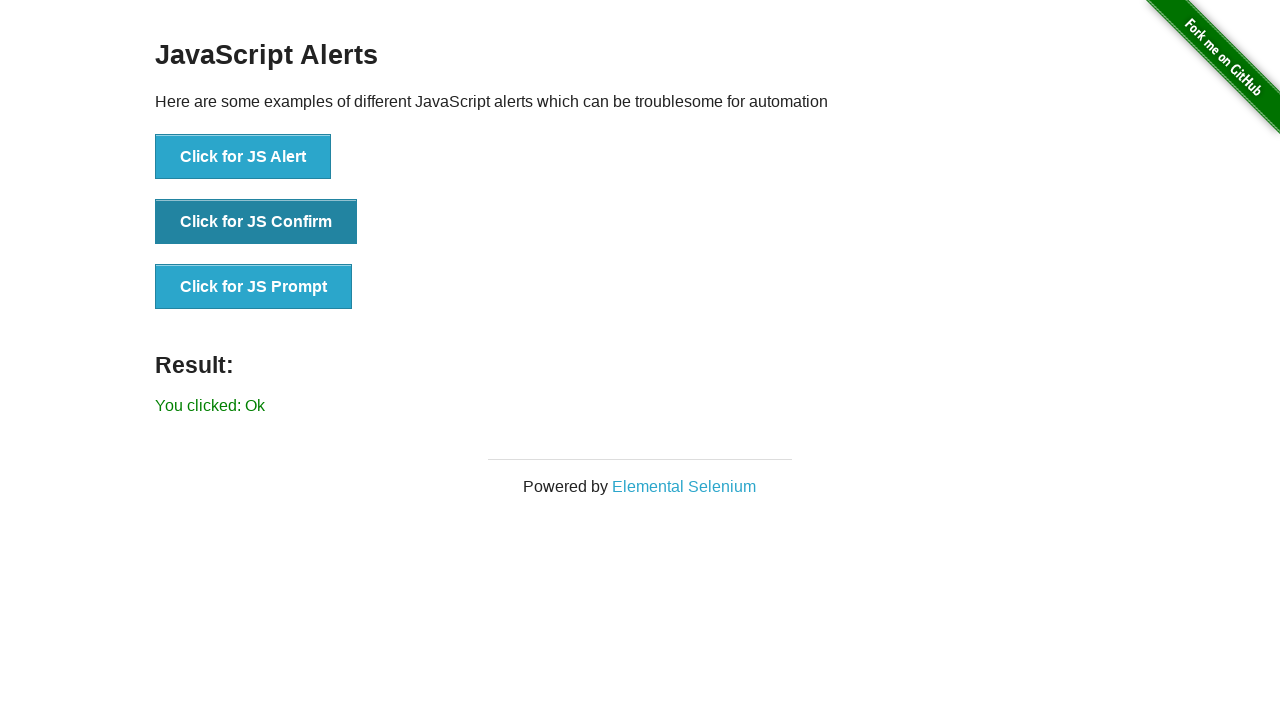

Clicked 'Click for JS Prompt' button at (254, 287) on xpath=//button[contains(text(),'Click for JS Prompt')]
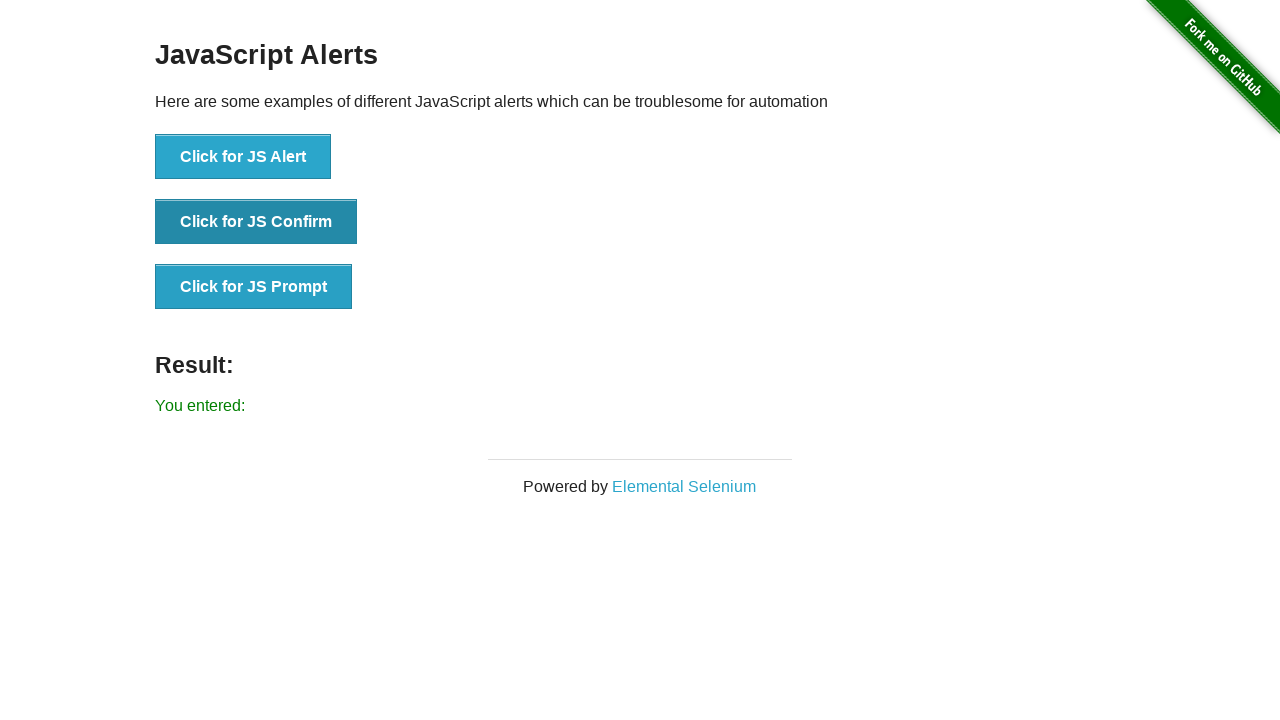

Set up dialog handler to enter 'ki khobor' in prompt and accept
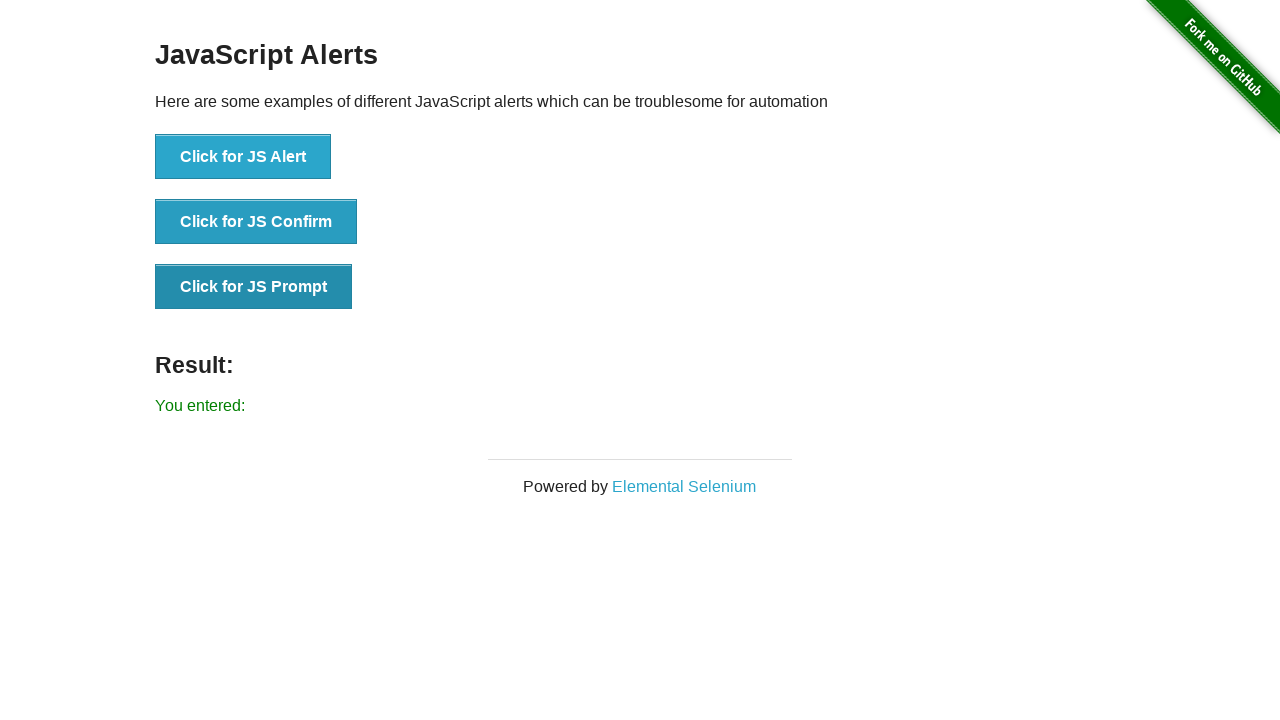

Waited 2 seconds for prompt dialog to be handled
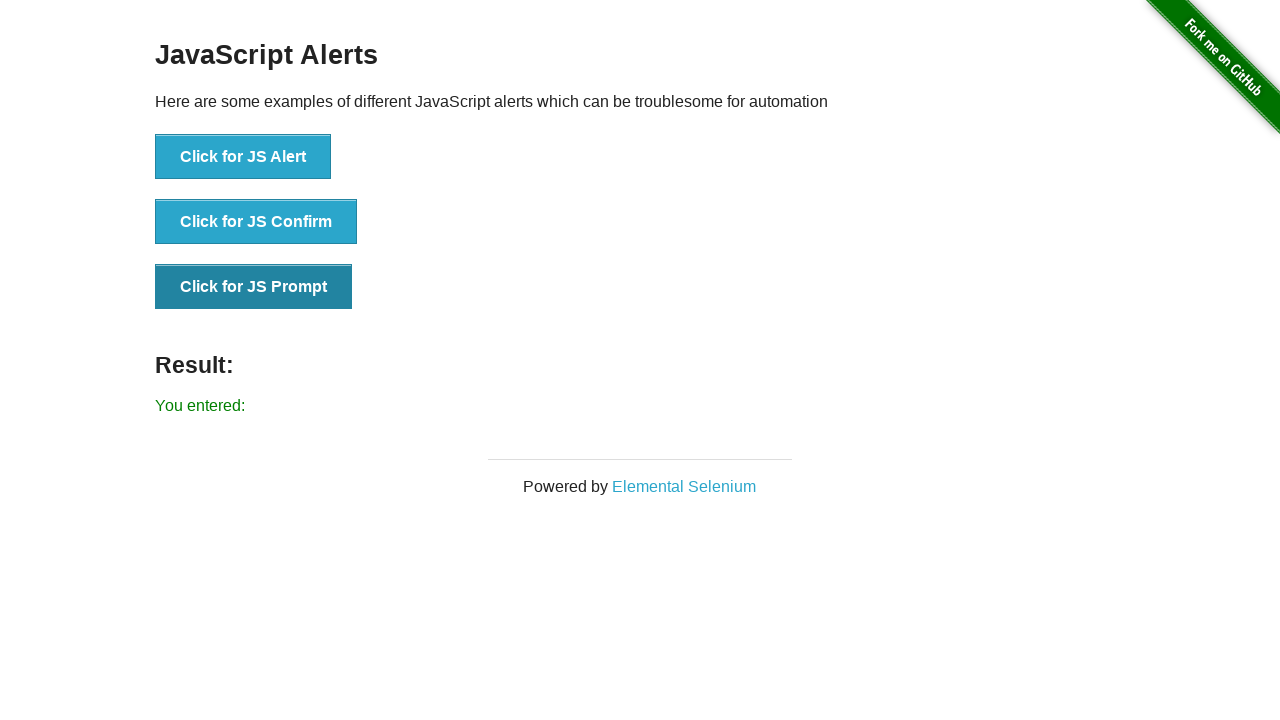

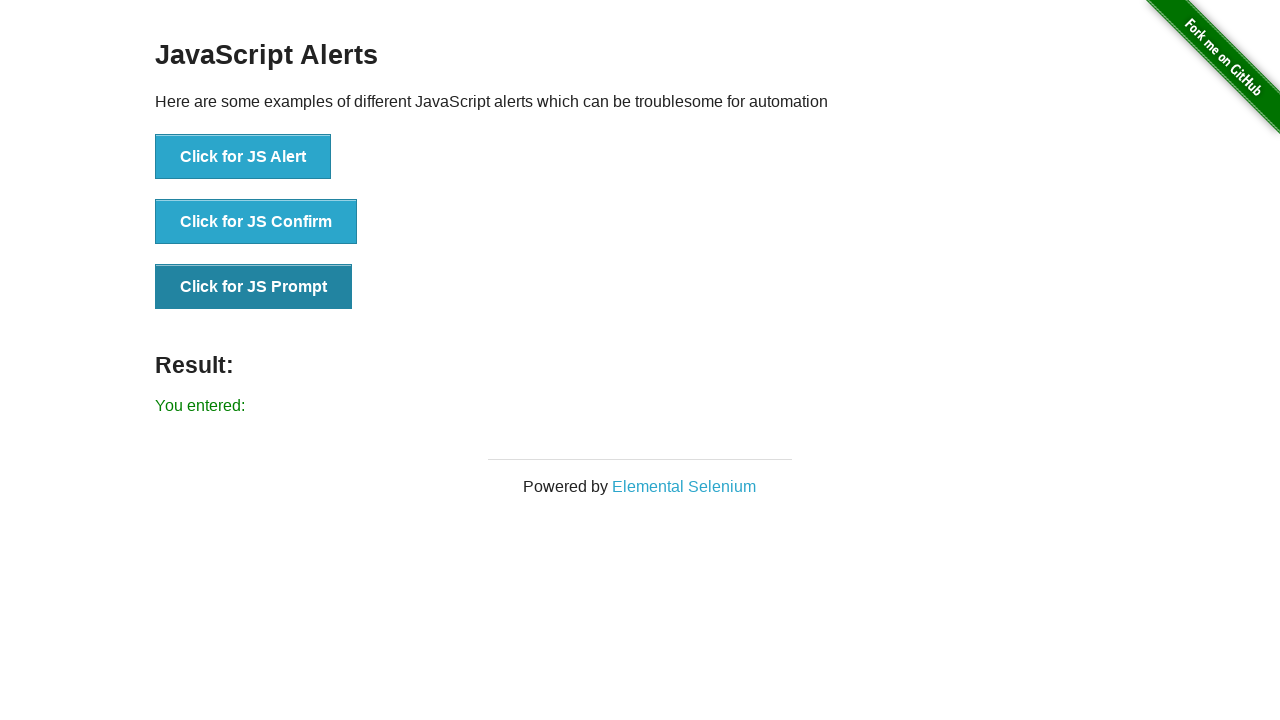